Tests keyboard key press functionality by sending SPACE and TAB keys to a page element and verifying the result text displays the correct key pressed

Starting URL: http://the-internet.herokuapp.com/key_presses

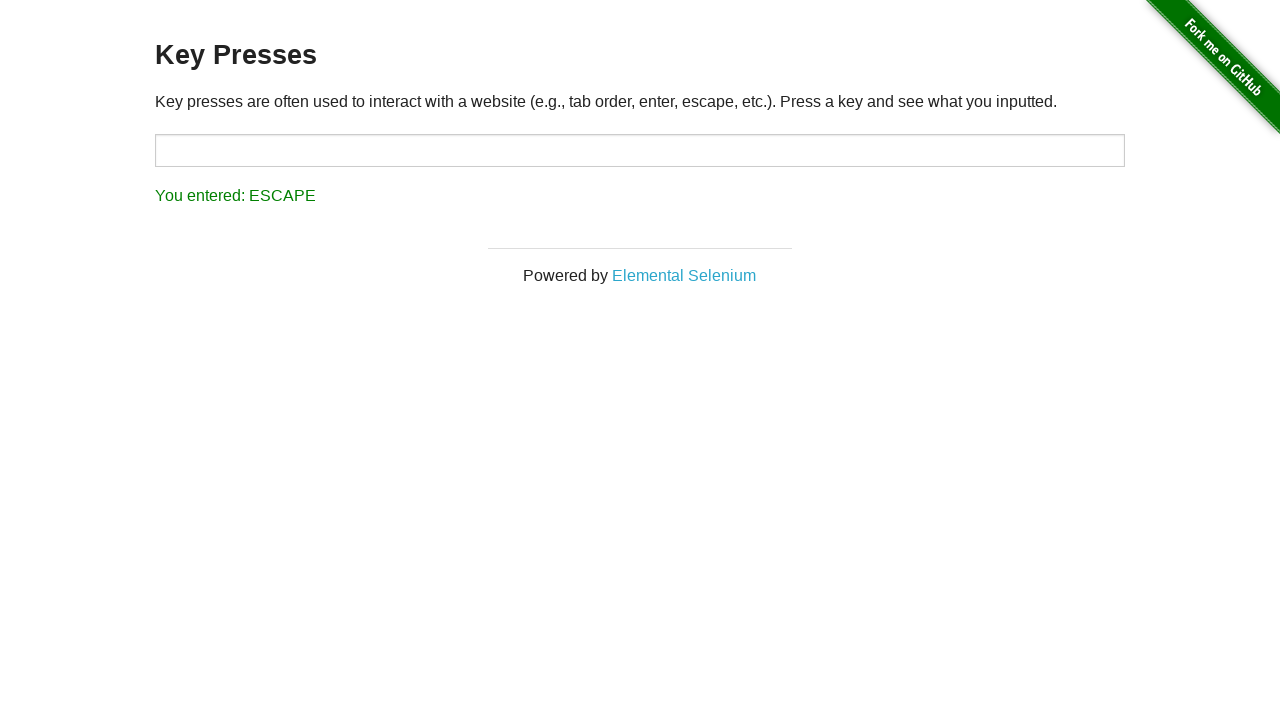

Pressed SPACE key on example element on .example
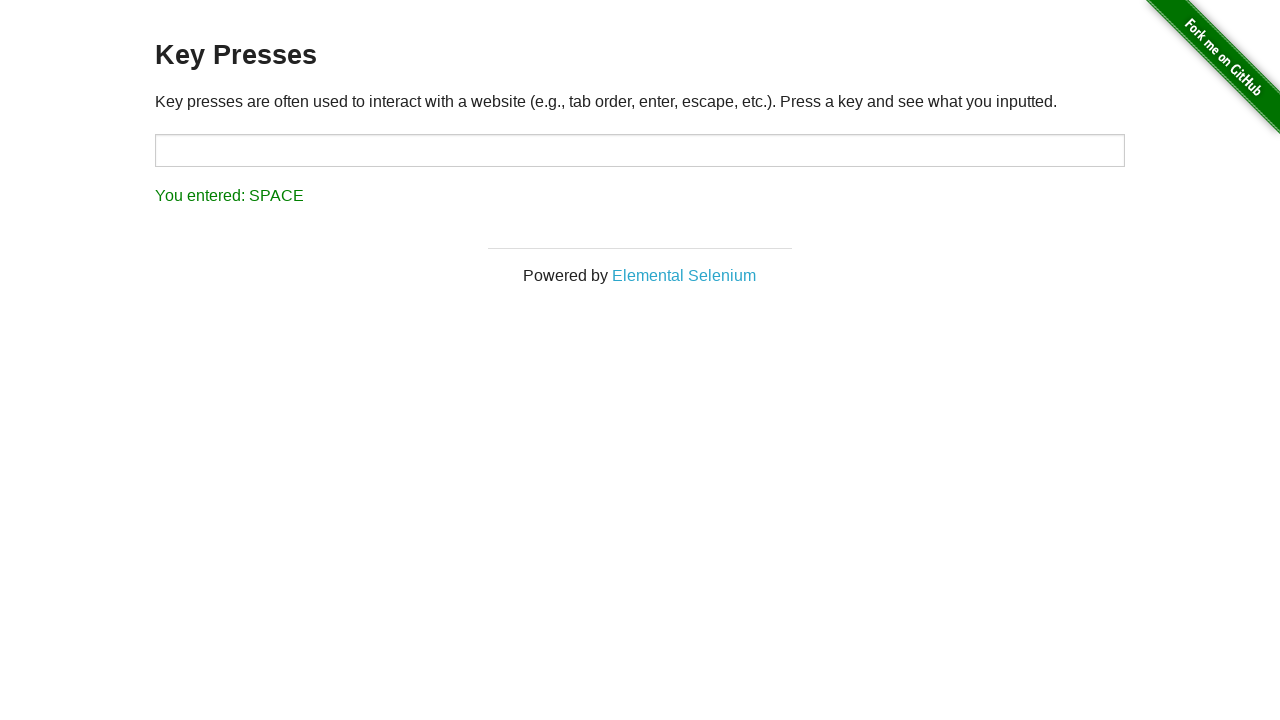

Waited for result element to appear
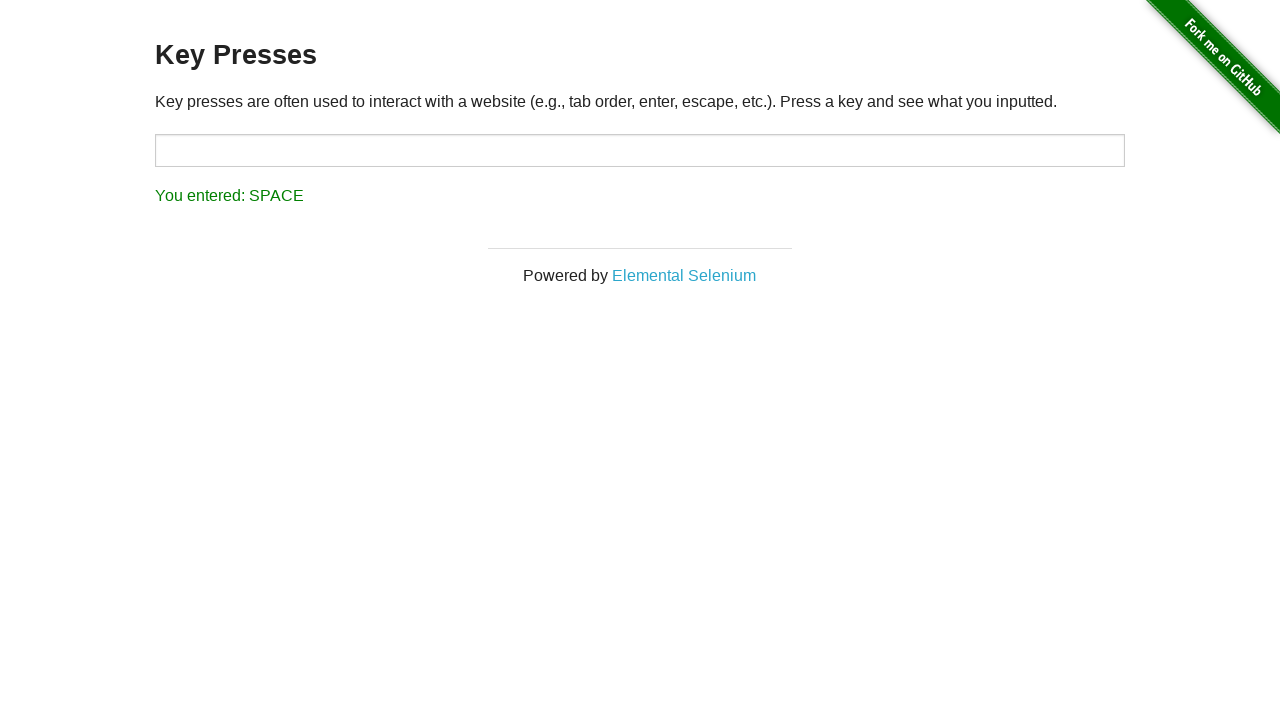

Verified result text displays 'You entered: SPACE'
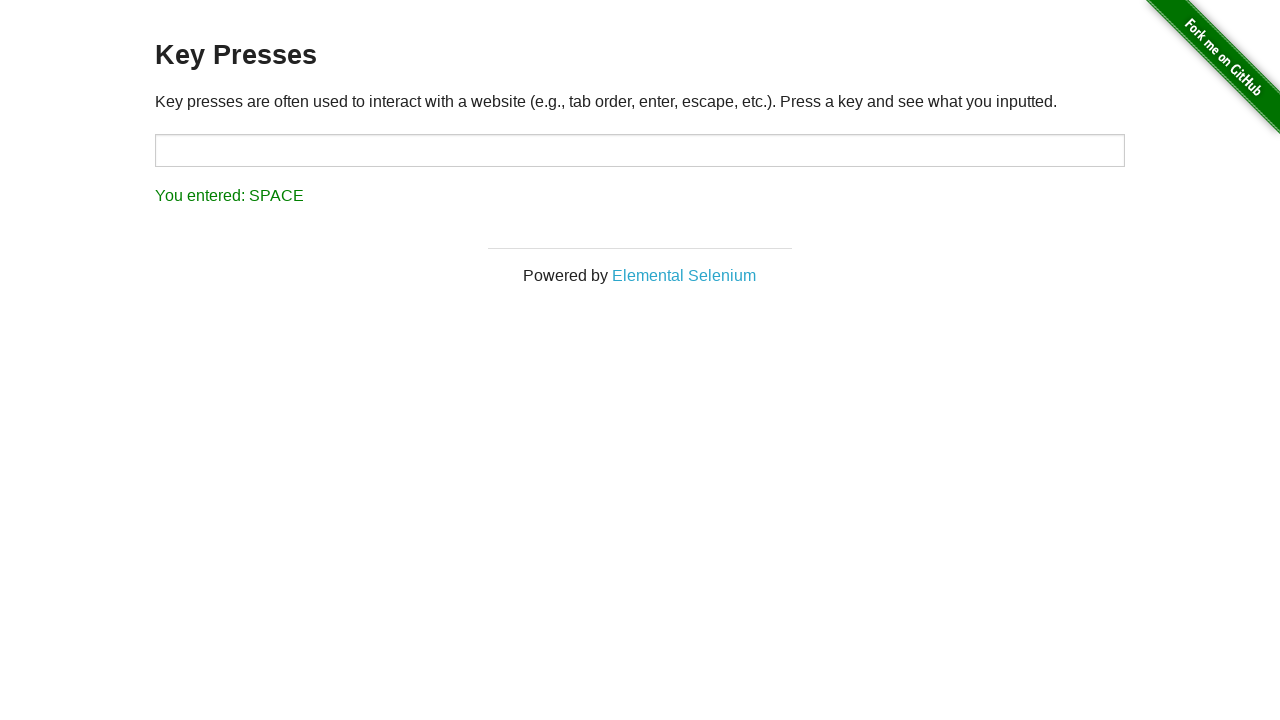

Pressed TAB key using keyboard
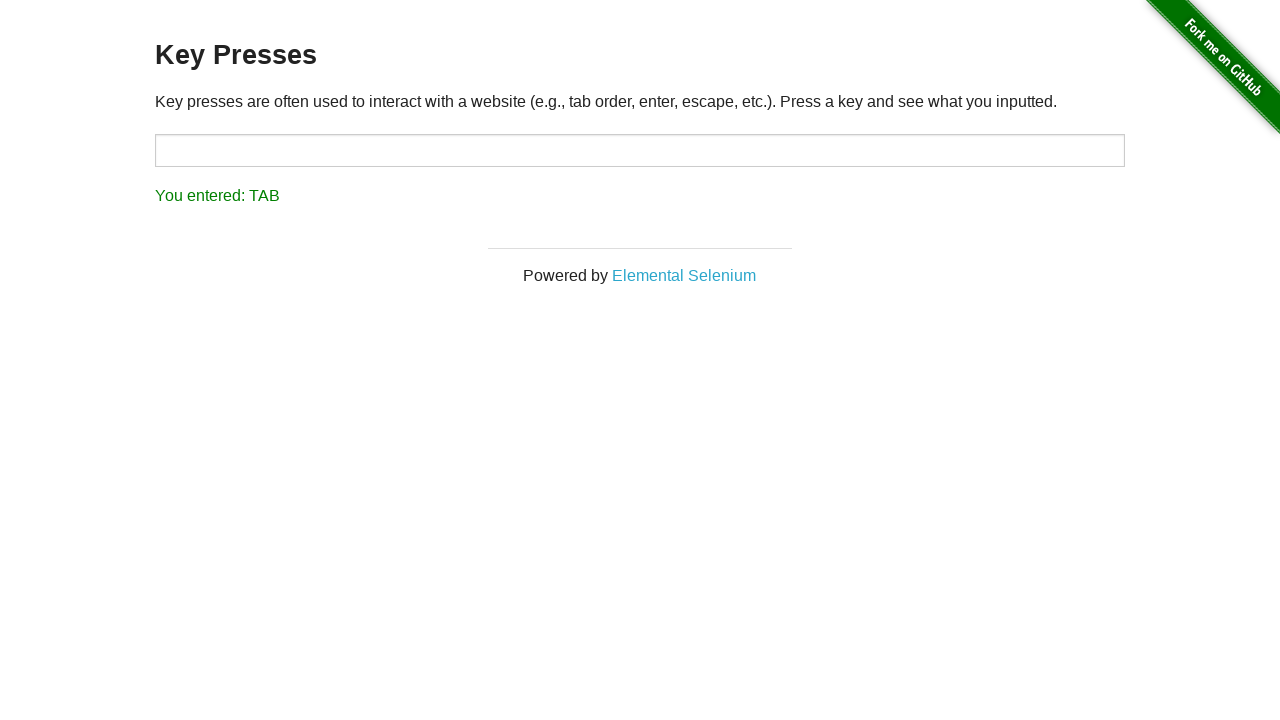

Verified result text displays 'You entered: TAB'
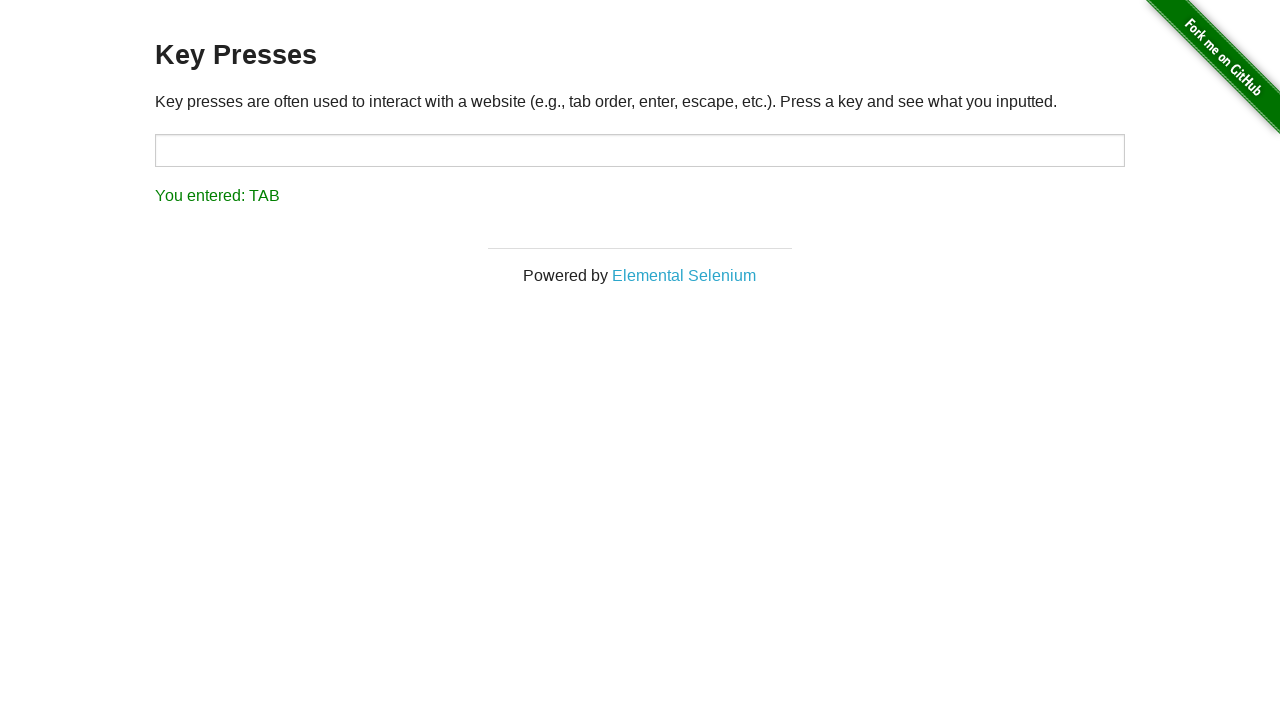

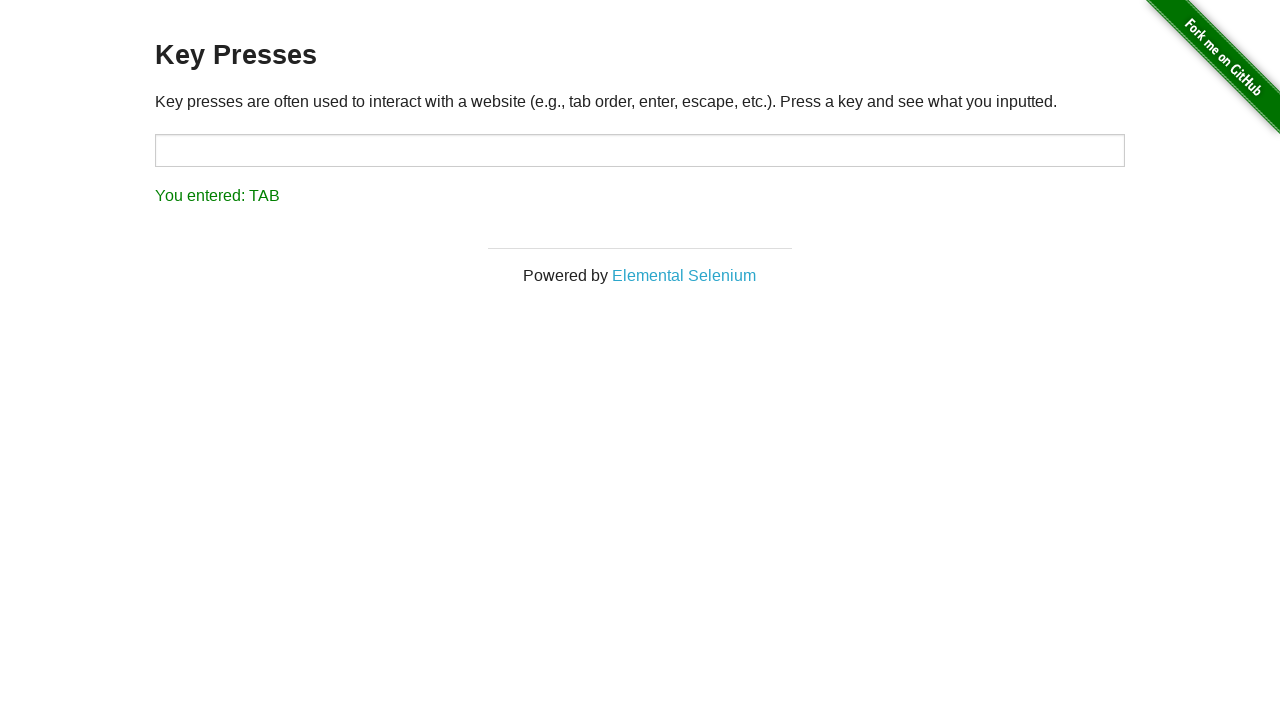